Tests window handling by filling a textbox on the parent page, opening a new window via button click, interacting with elements in the child window (clicking a radio button), closing it, then switching back to the parent window to modify the textbox again.

Starting URL: https://www.hyrtutorials.com/p/window-handles-practice.html

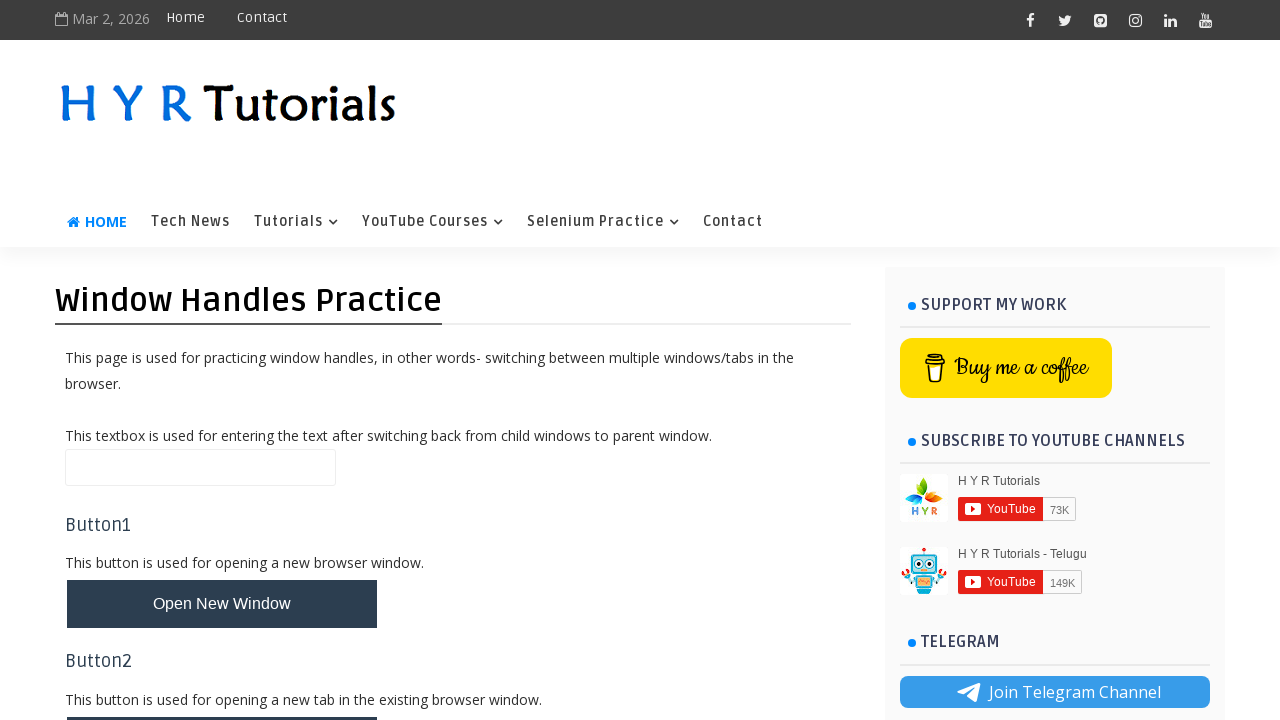

Filled parent window textbox with 'Text in Parent window' on input.whTextBox
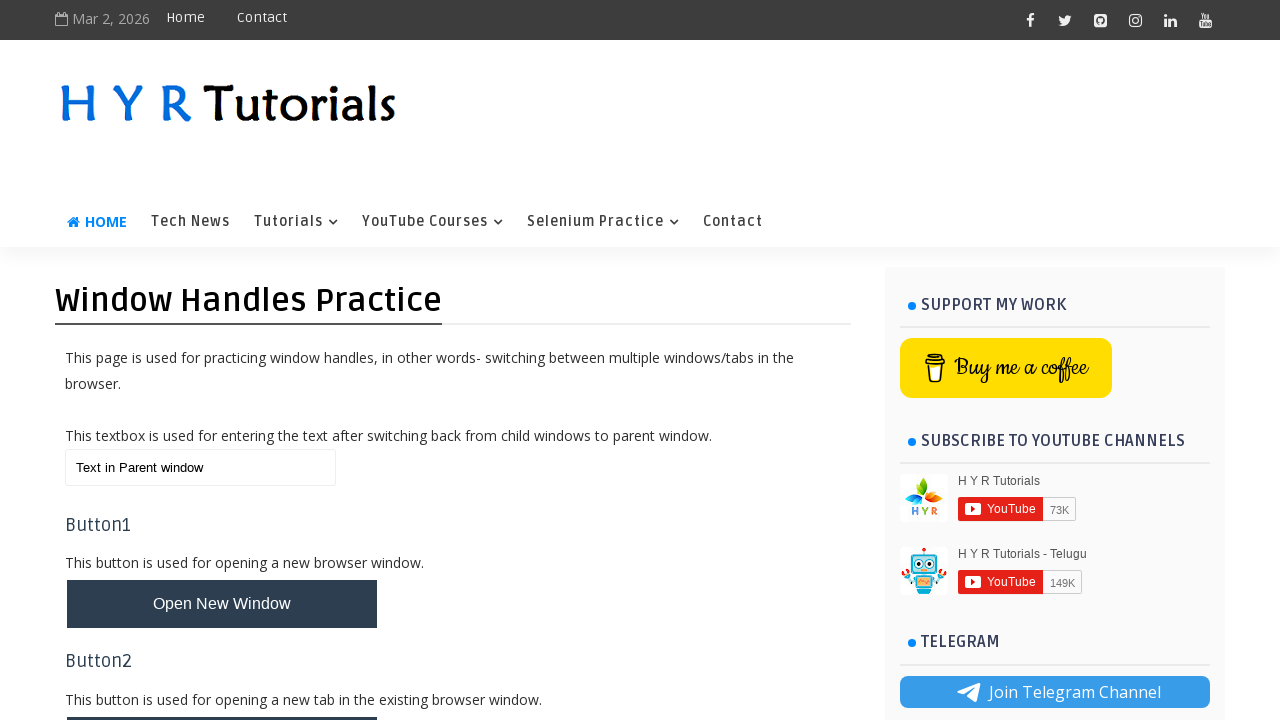

Clicked button to open new child window at (222, 604) on button#newWindowBtn
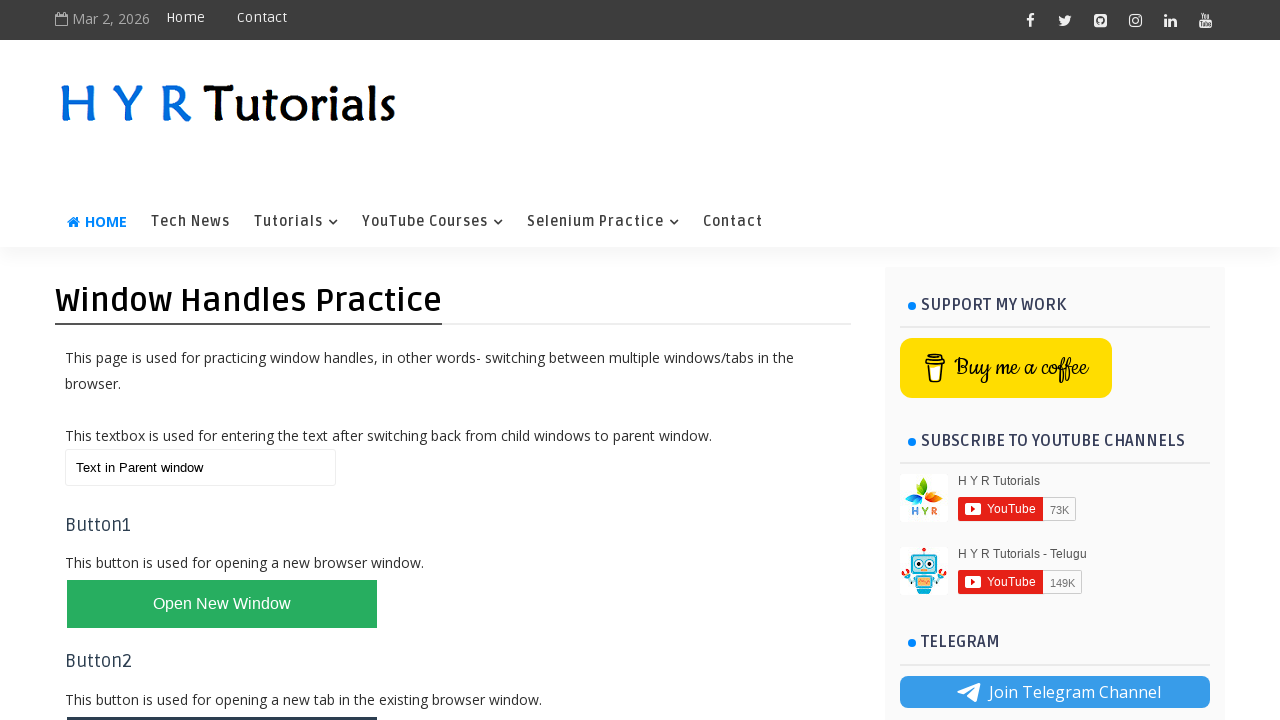

Child window opened and loaded
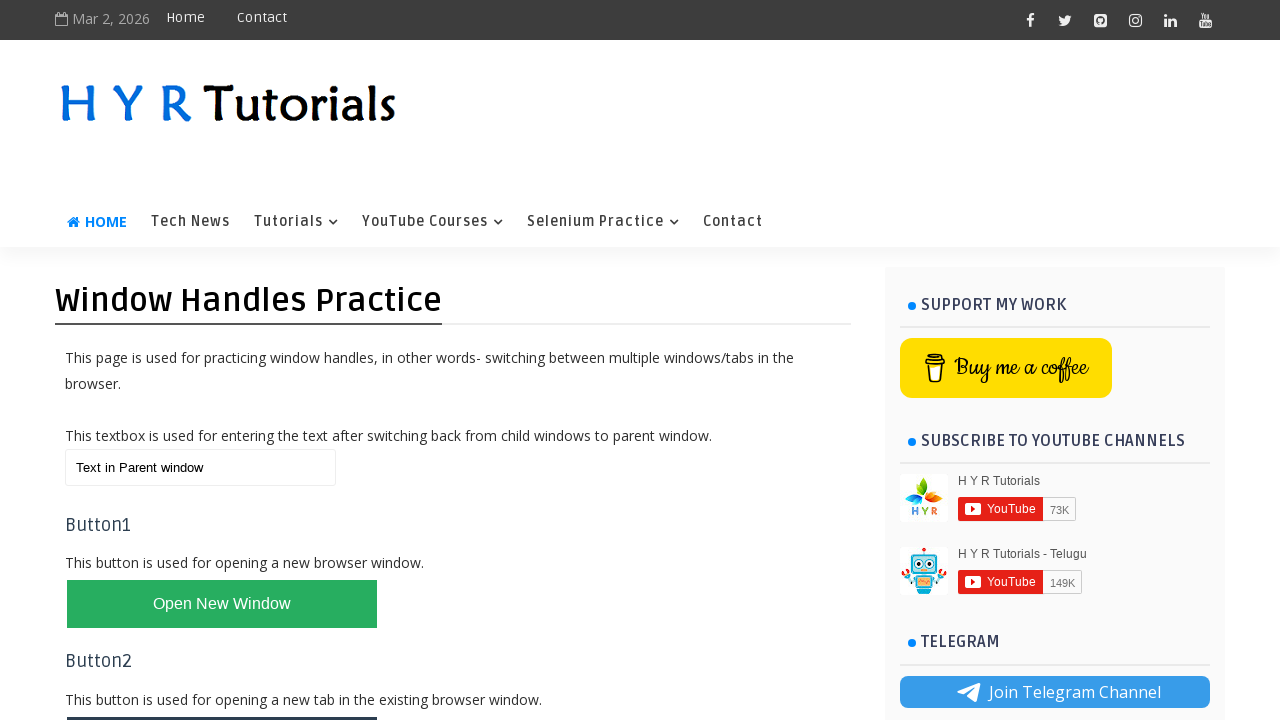

Clicked female radio button in child window at (242, 225) on #femalerb
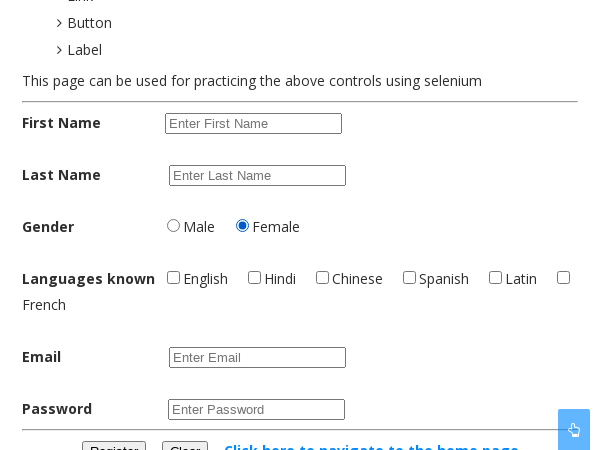

Closed child window
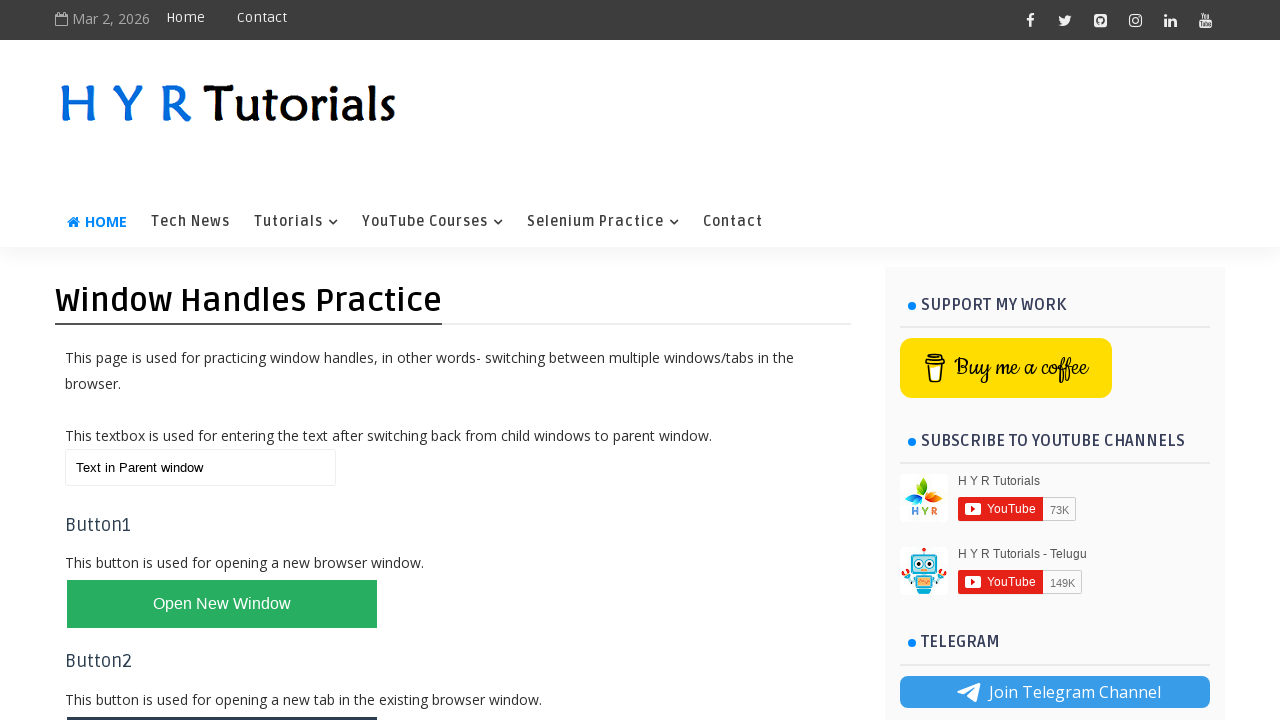

Cleared parent window textbox on input.whTextBox
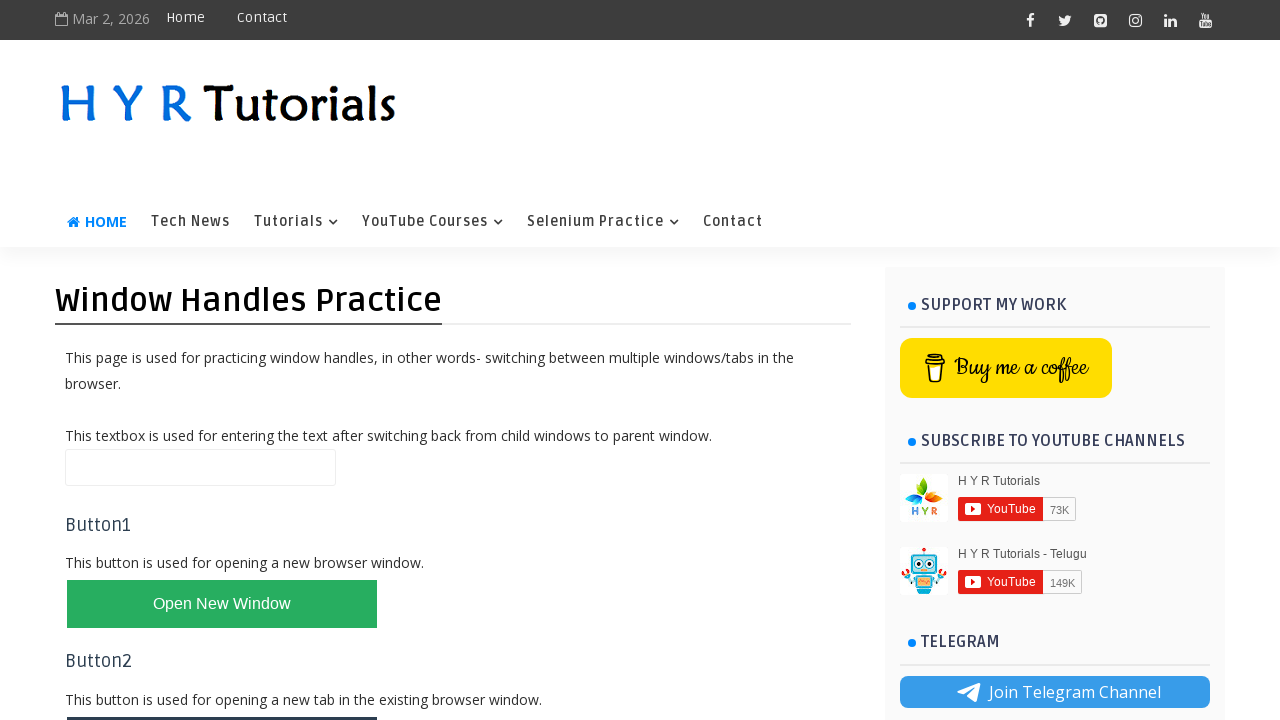

Filled parent window textbox with 'text in parent after child window' on input.whTextBox
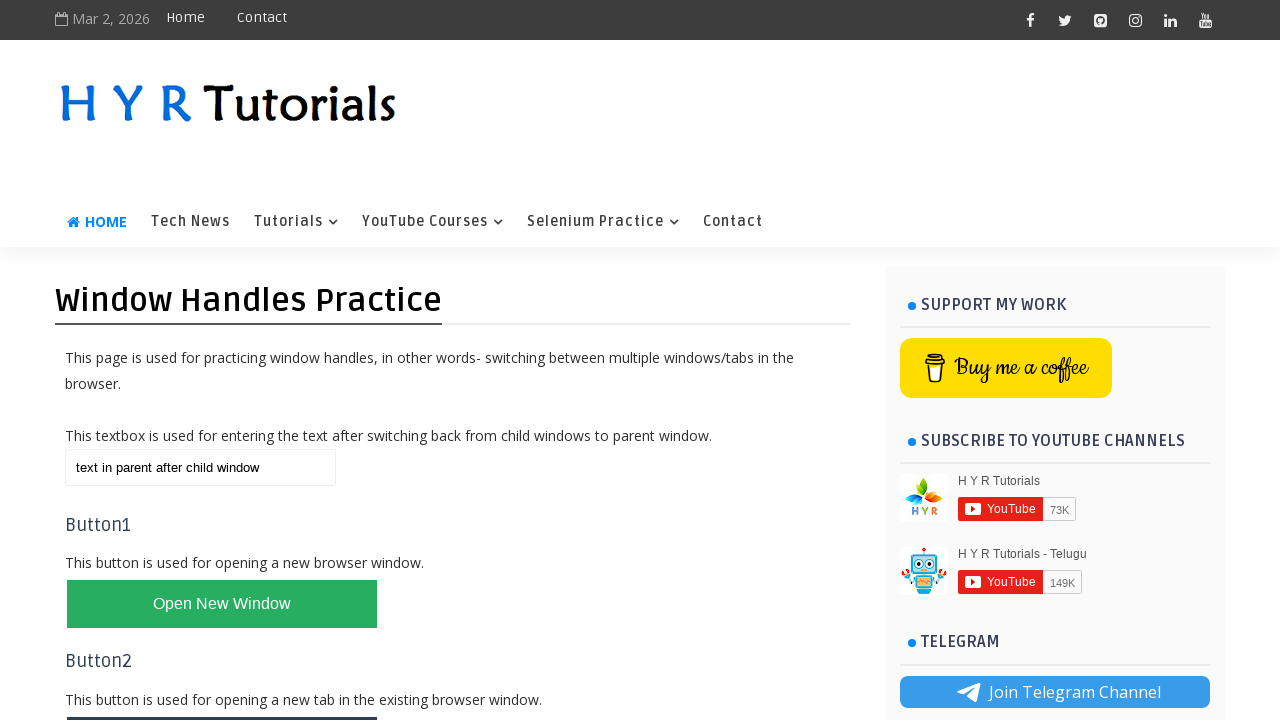

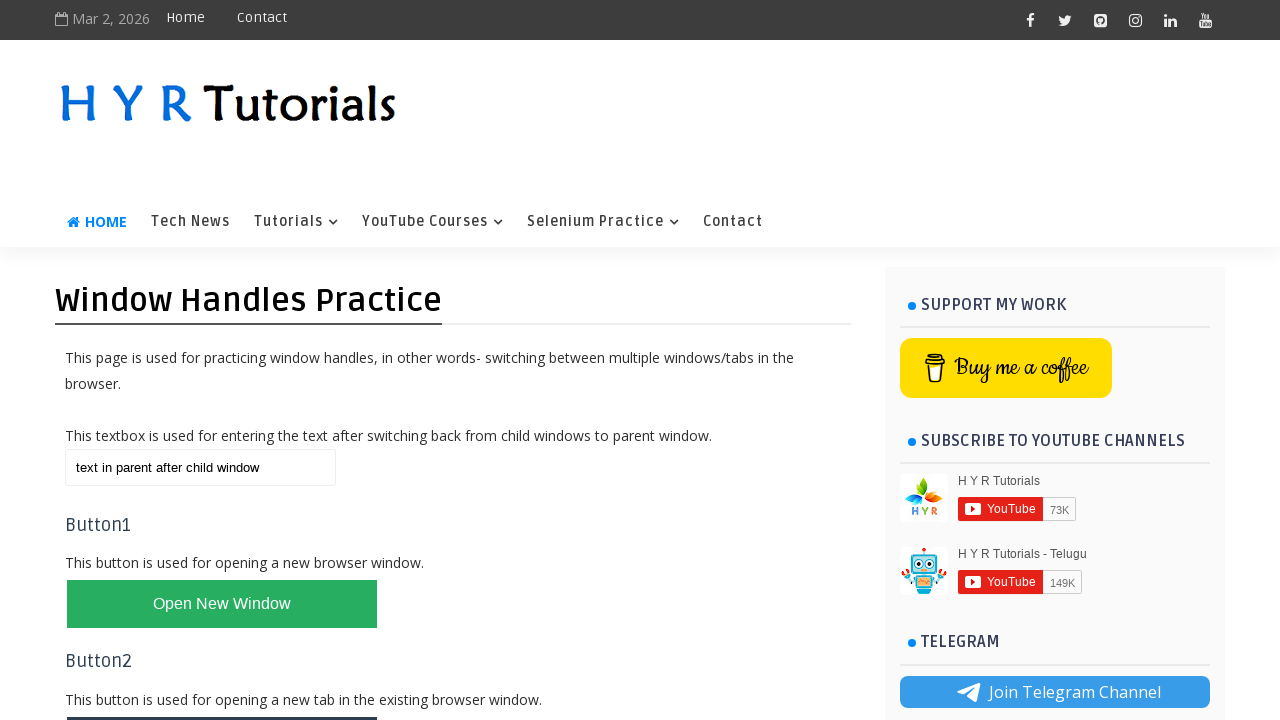